Verifies that the Elemental Selenium link has the correct href attribute

Starting URL: https://the-internet.herokuapp.com/

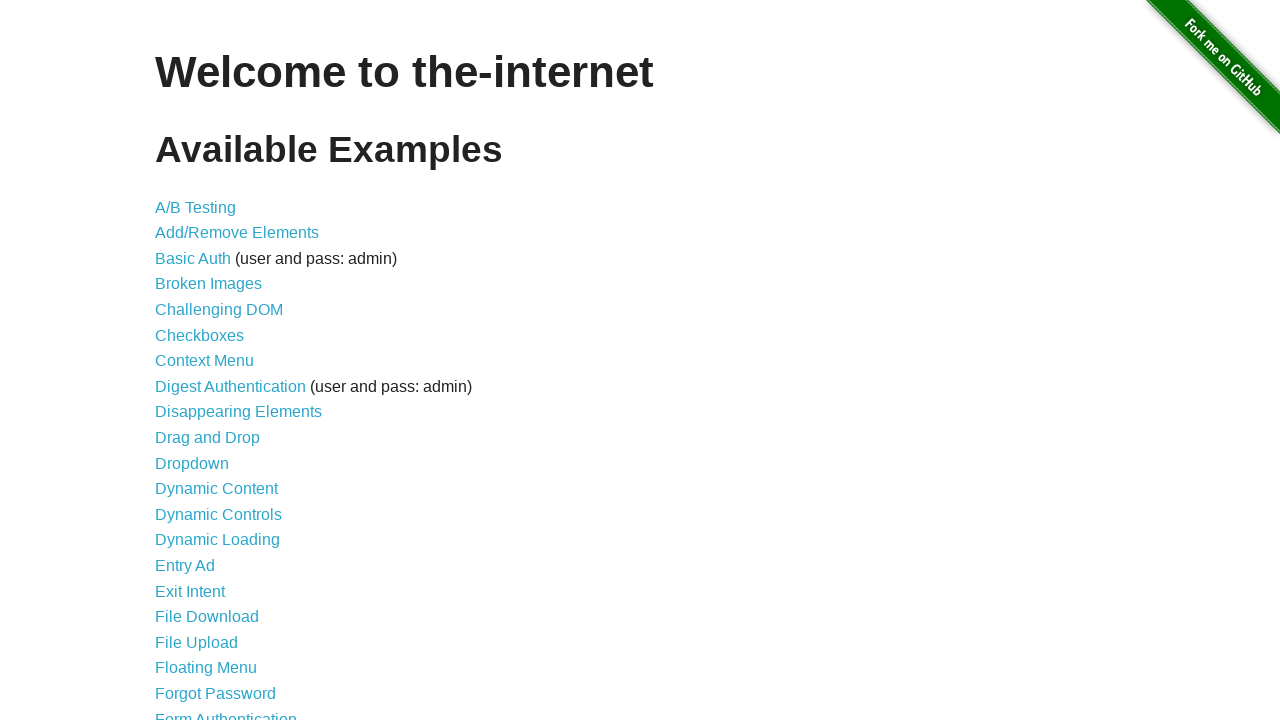

Navigated to https://the-internet.herokuapp.com/
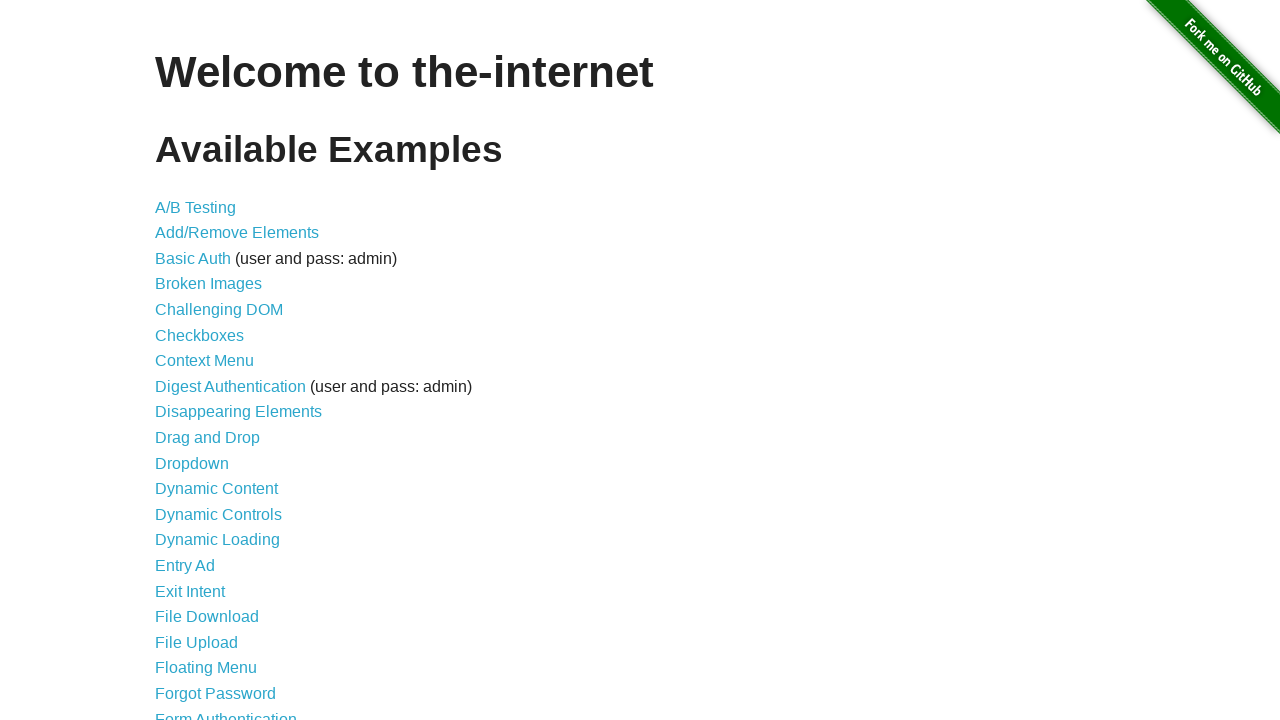

Clicked on Form Authentication link at (226, 712) on text="Form Authentication"
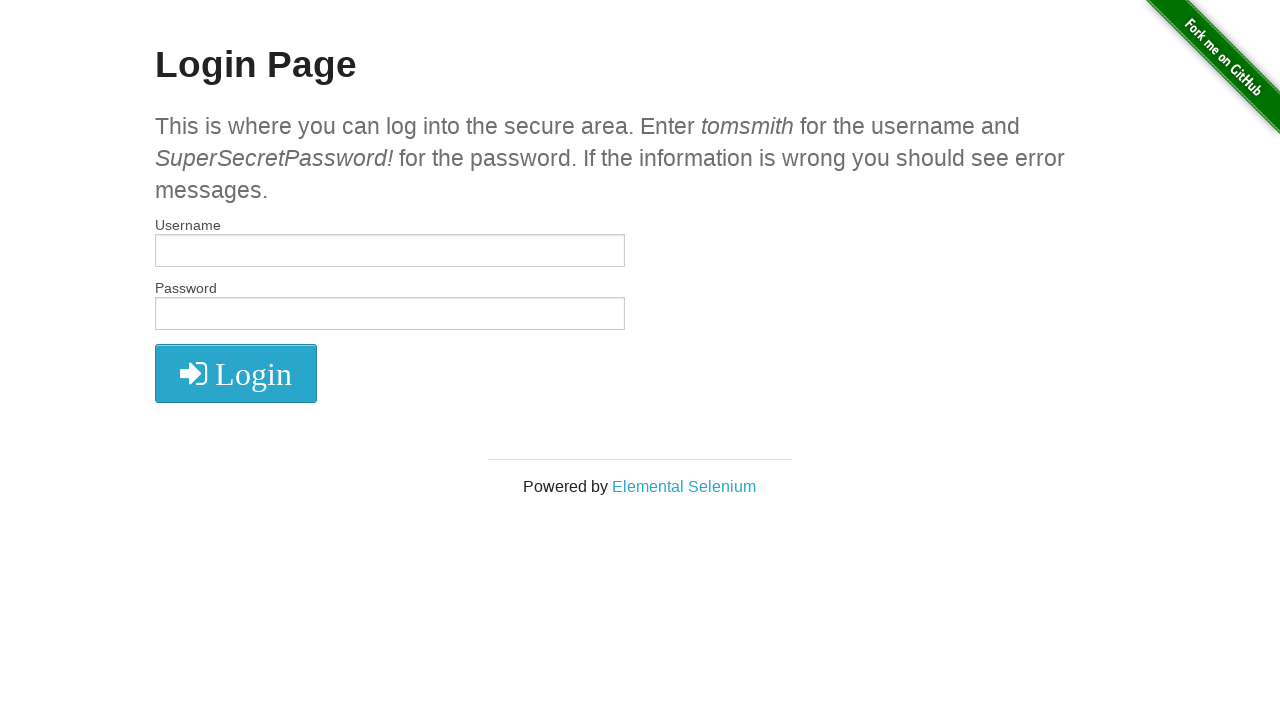

Located Elemental Selenium link element
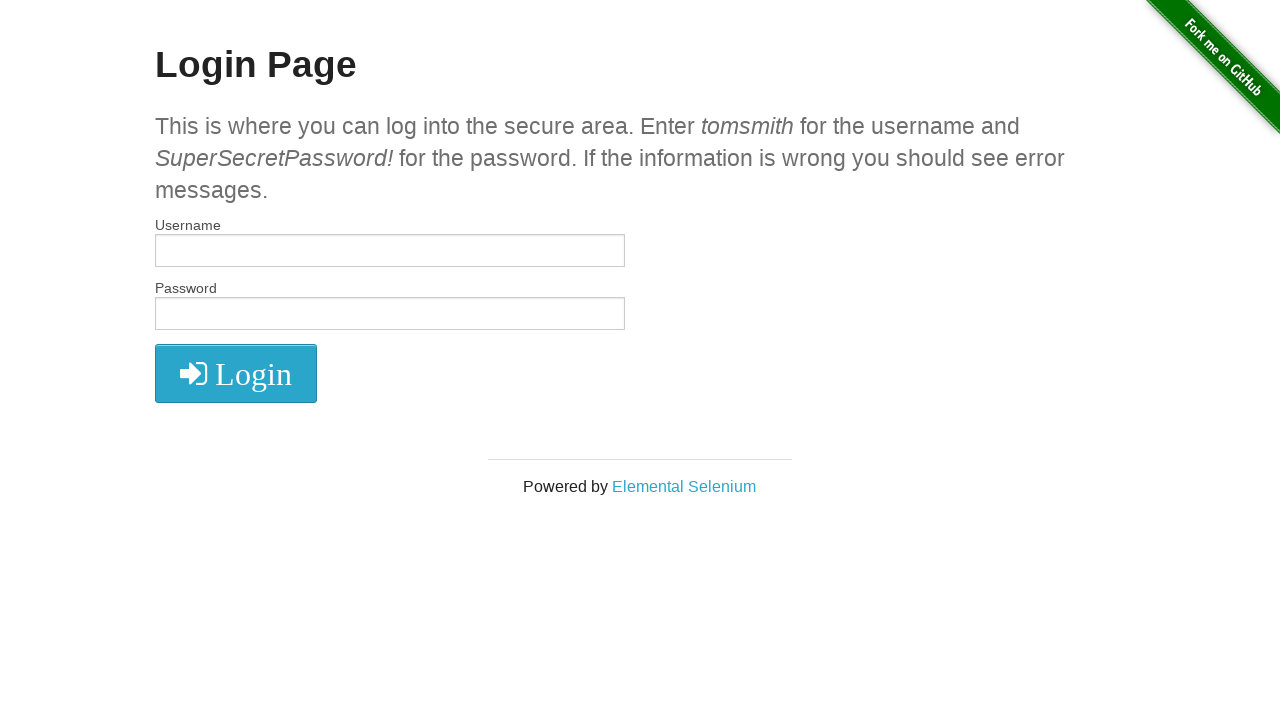

Verified Elemental Selenium link href attribute is correct
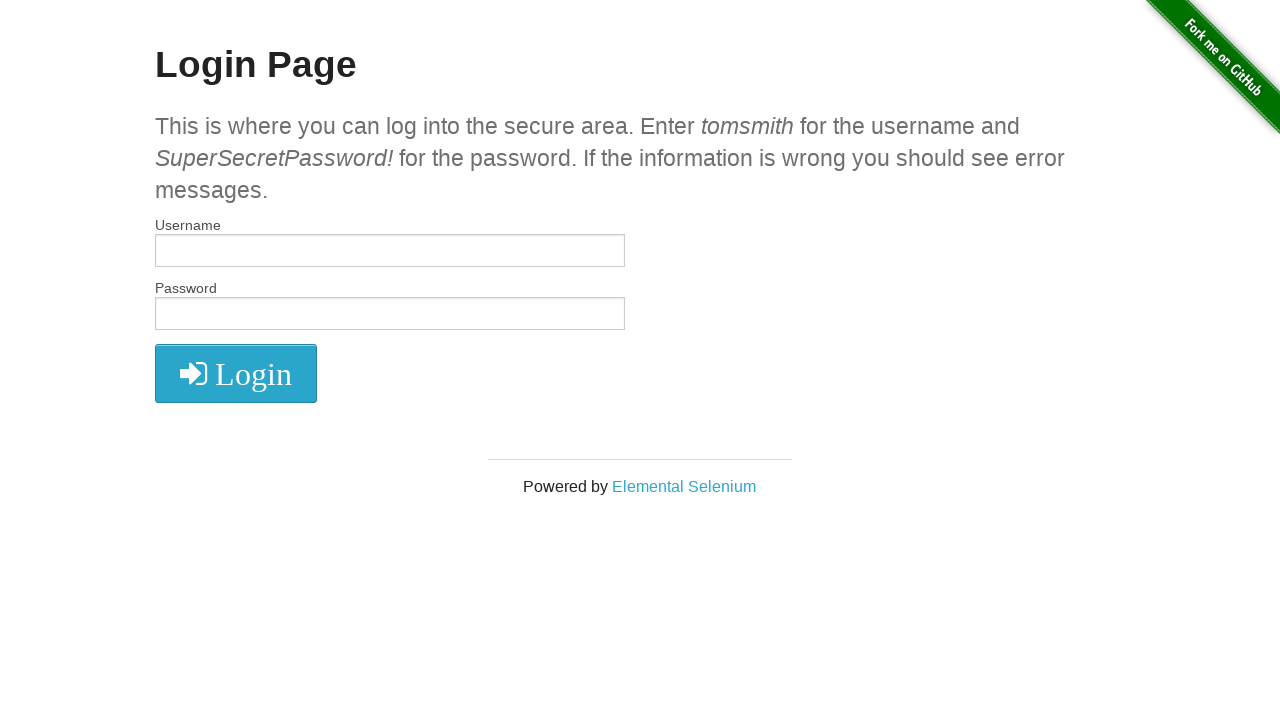

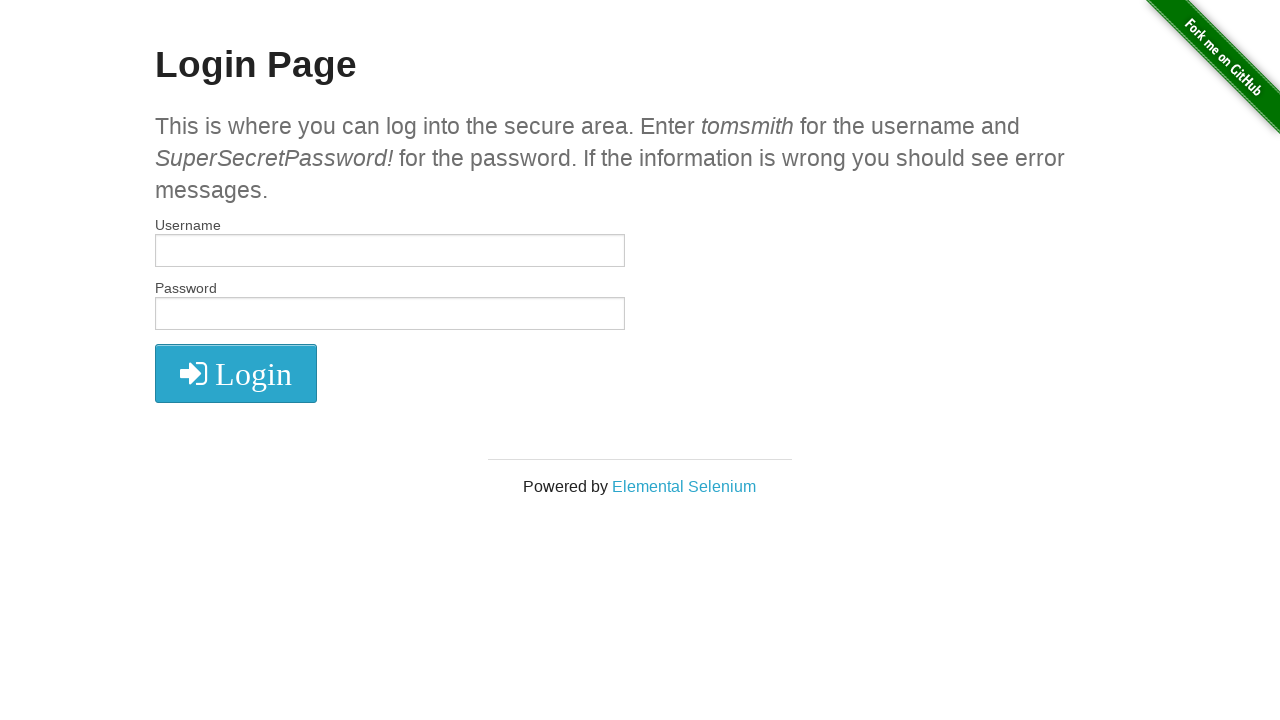